Opens the SpiceJet airline homepage in incognito mode. The script only navigates to the site without performing any additional actions.

Starting URL: https://www.spicejet.com/

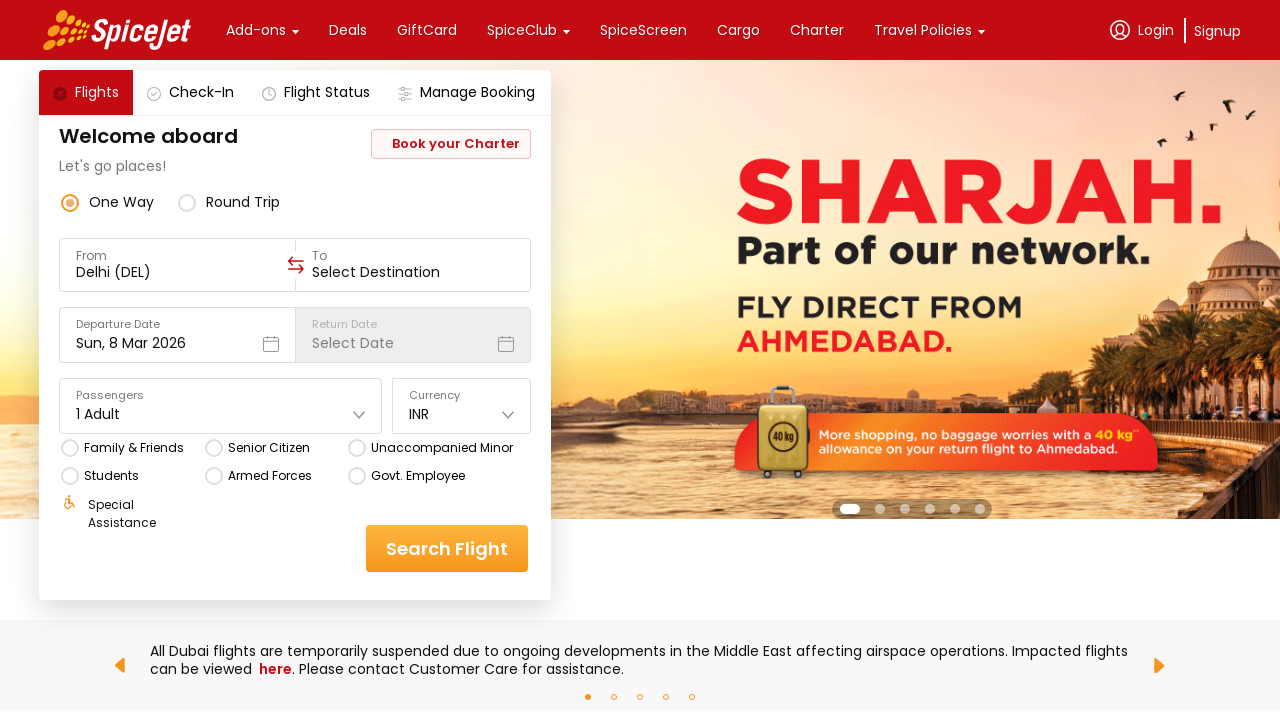

Waited for SpiceJet homepage to fully load (networkidle state)
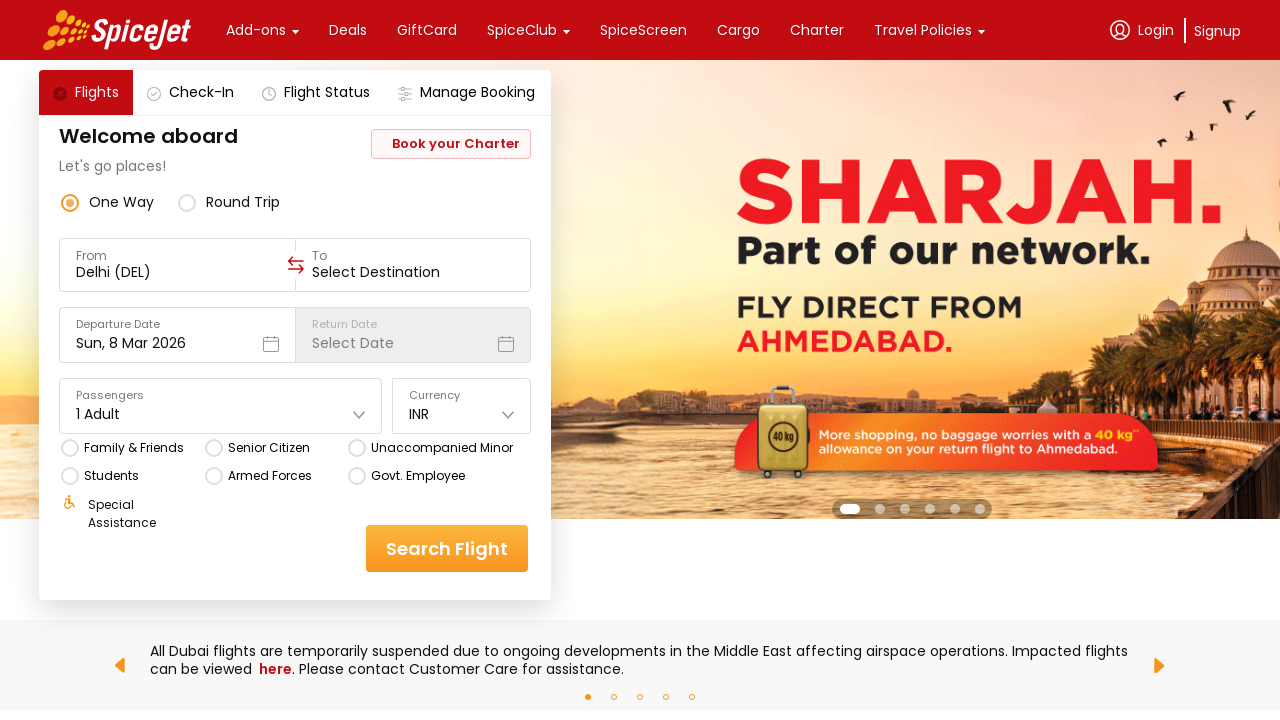

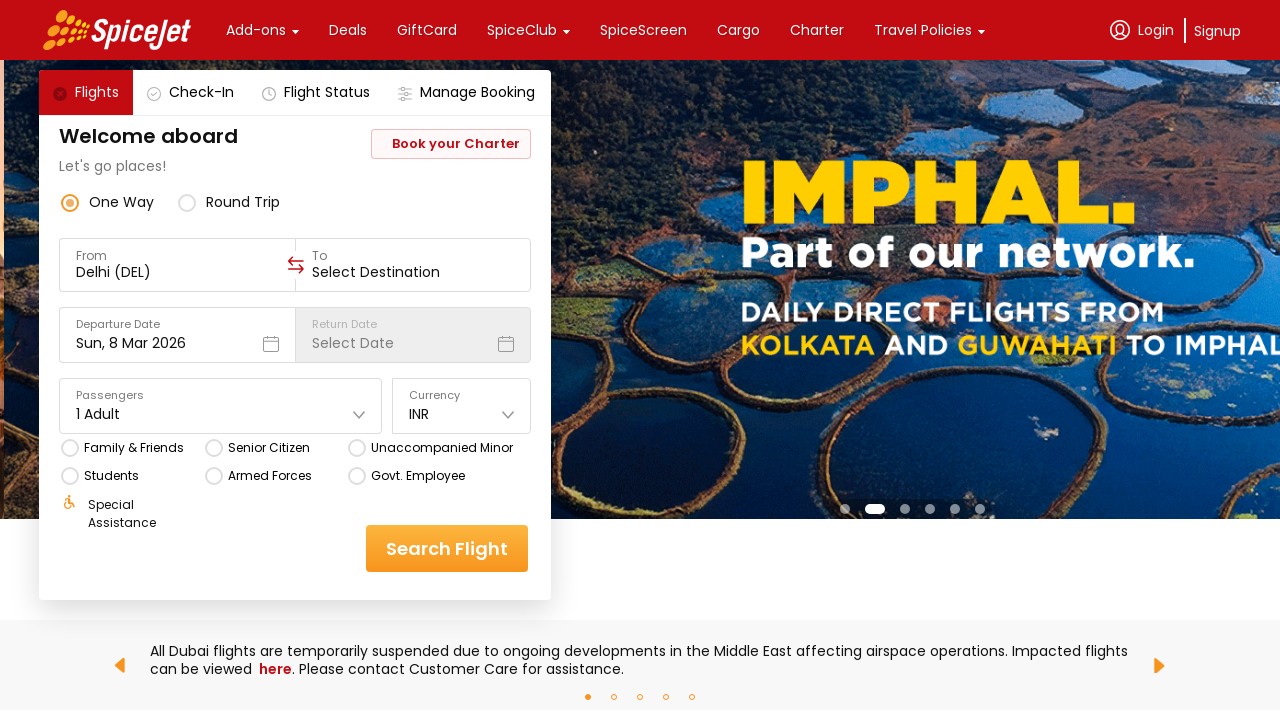